Tests dynamic loading functionality by clicking the Start button and verifying that "Hello World!" text appears

Starting URL: https://the-internet.herokuapp.com/dynamic_loading/1

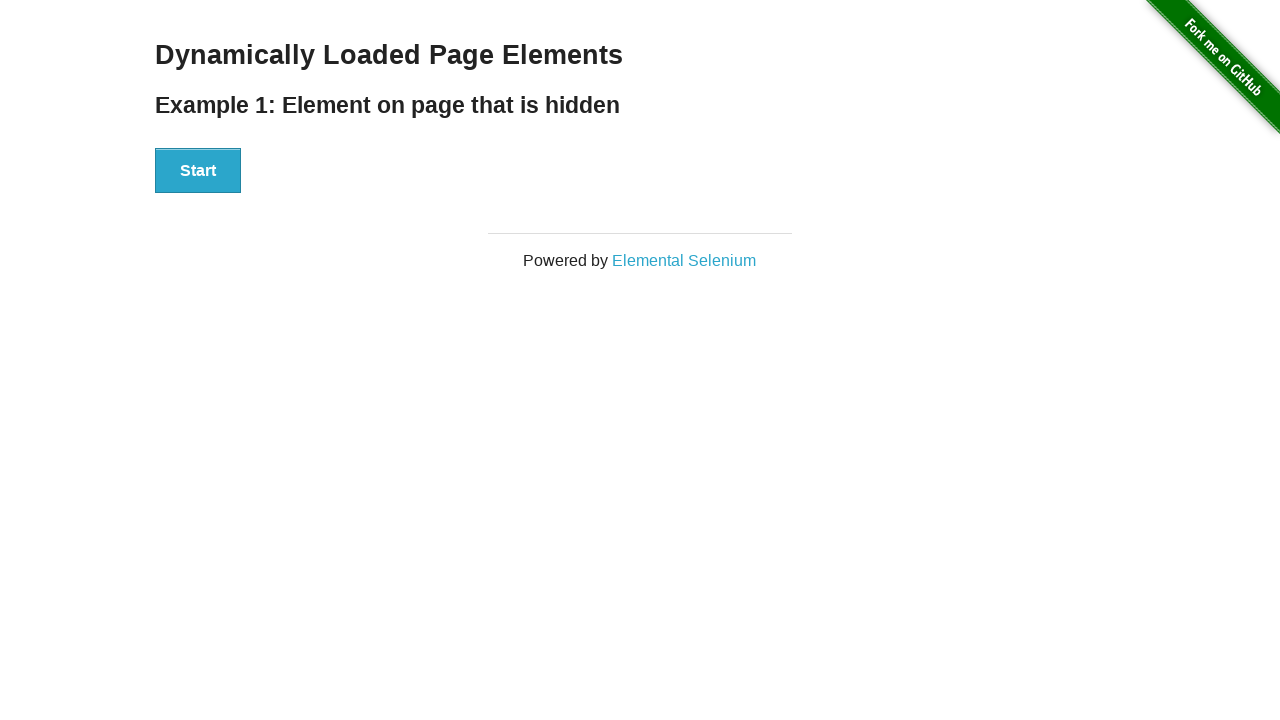

Clicked the Start button to trigger dynamic loading at (198, 171) on xpath=//button
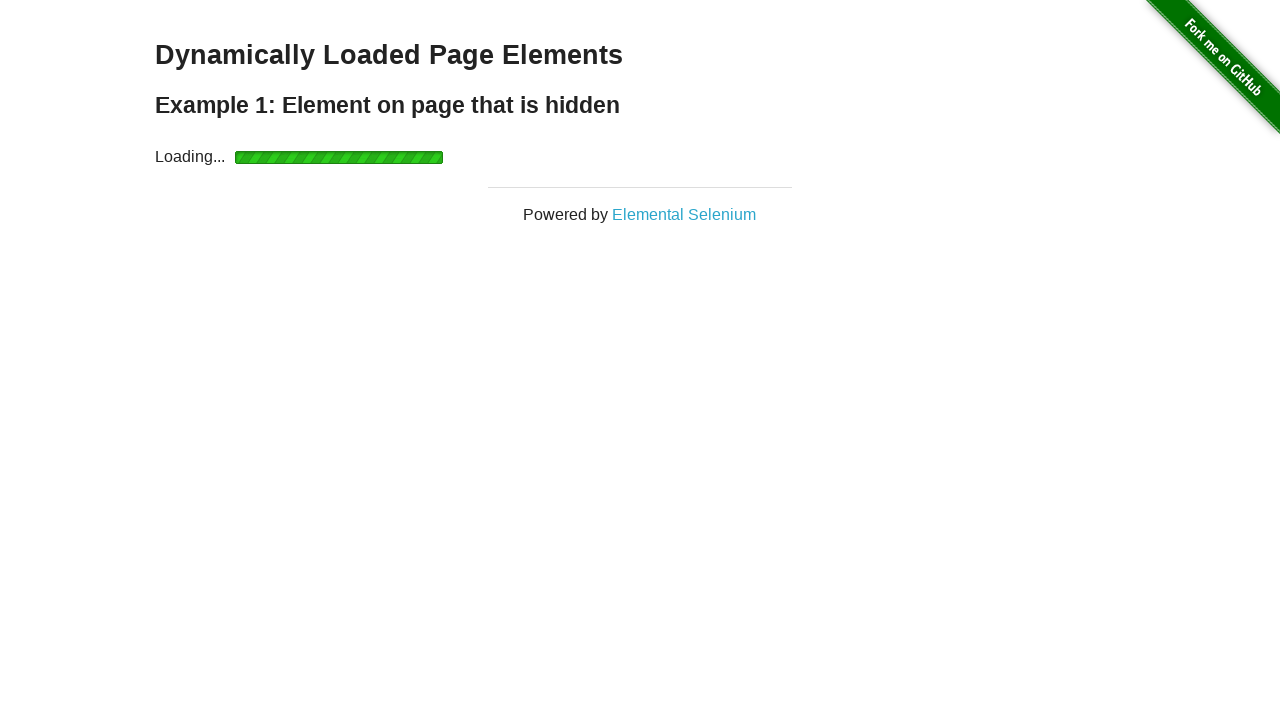

Waited for 'Hello World!' text to appear after loading
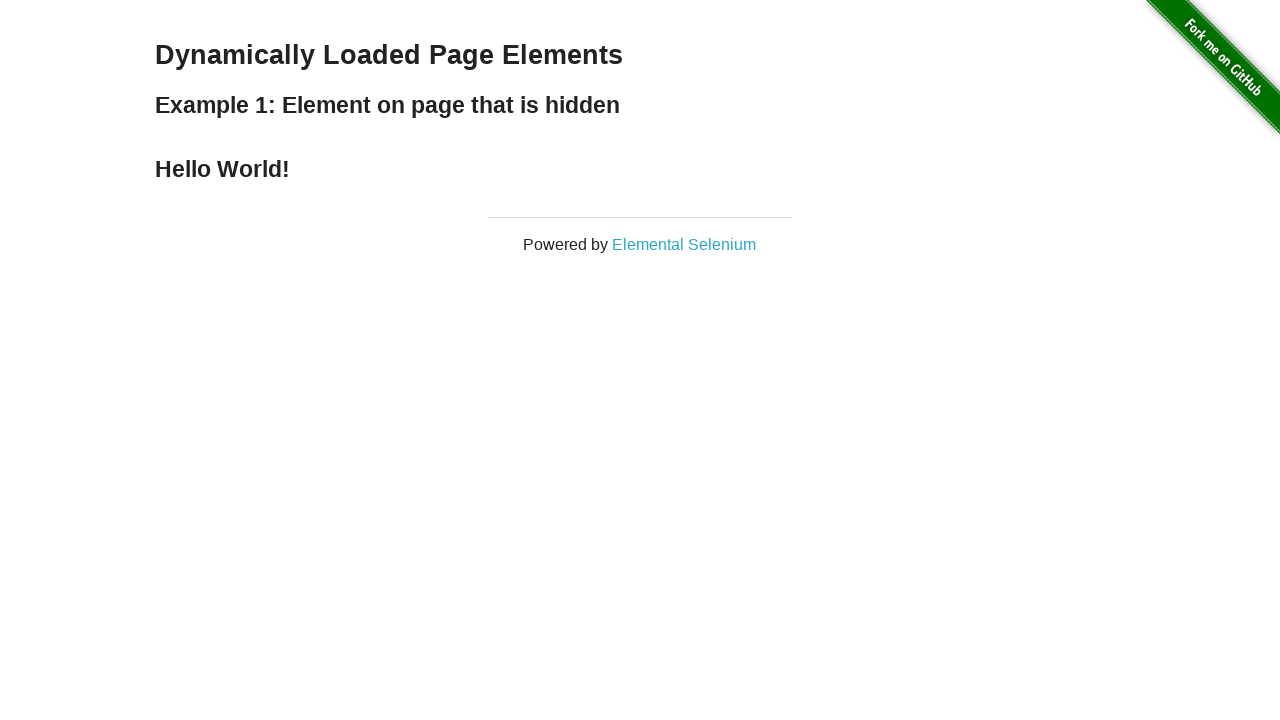

Located the 'Hello World!' element
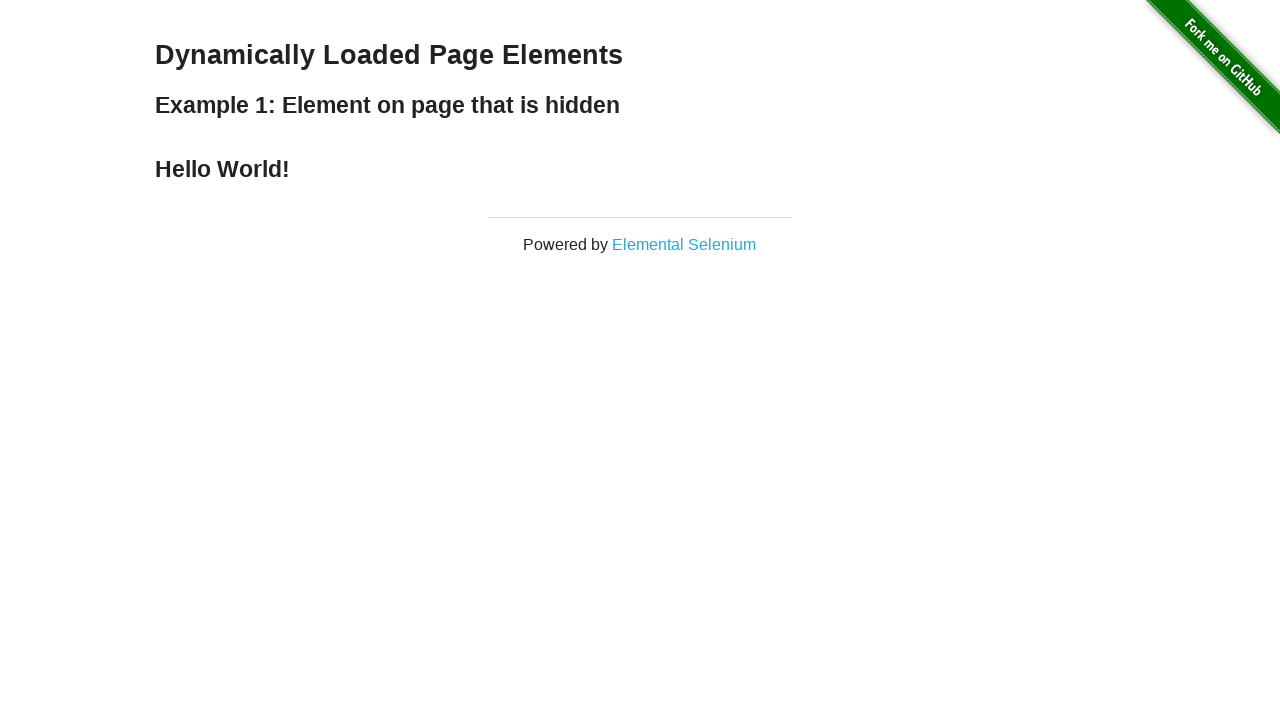

Verified that 'Hello World!' text is visible
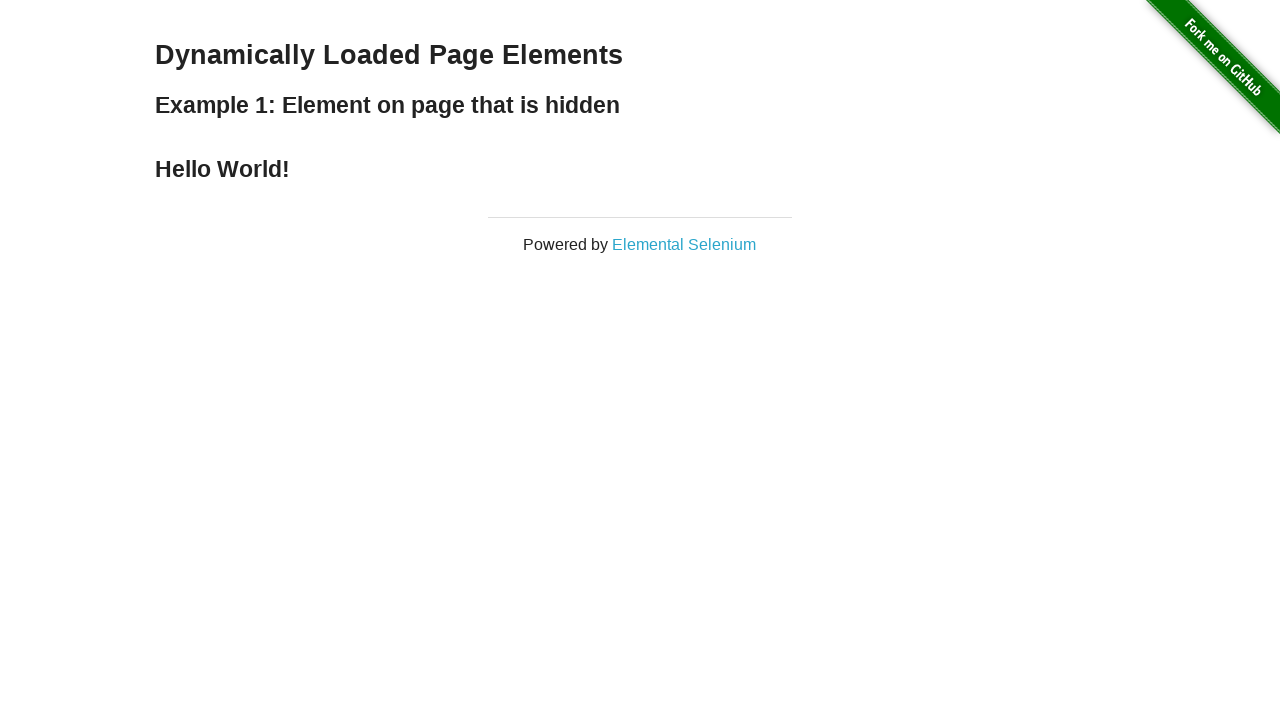

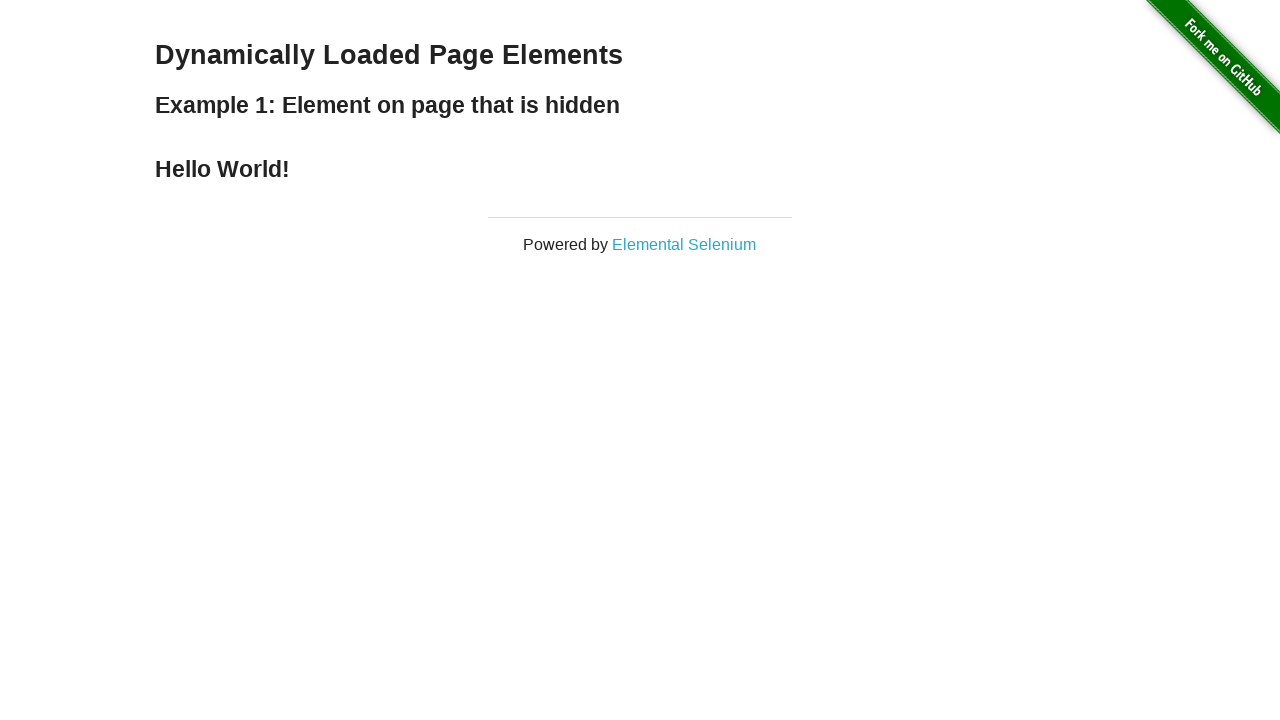